Navigates to the Greens Tech Selenium course page, scrolls to the "Top Selenium Trends In 2020" section, and verifies the element is visible

Starting URL: http://greenstech.in/selenium-course-content.html

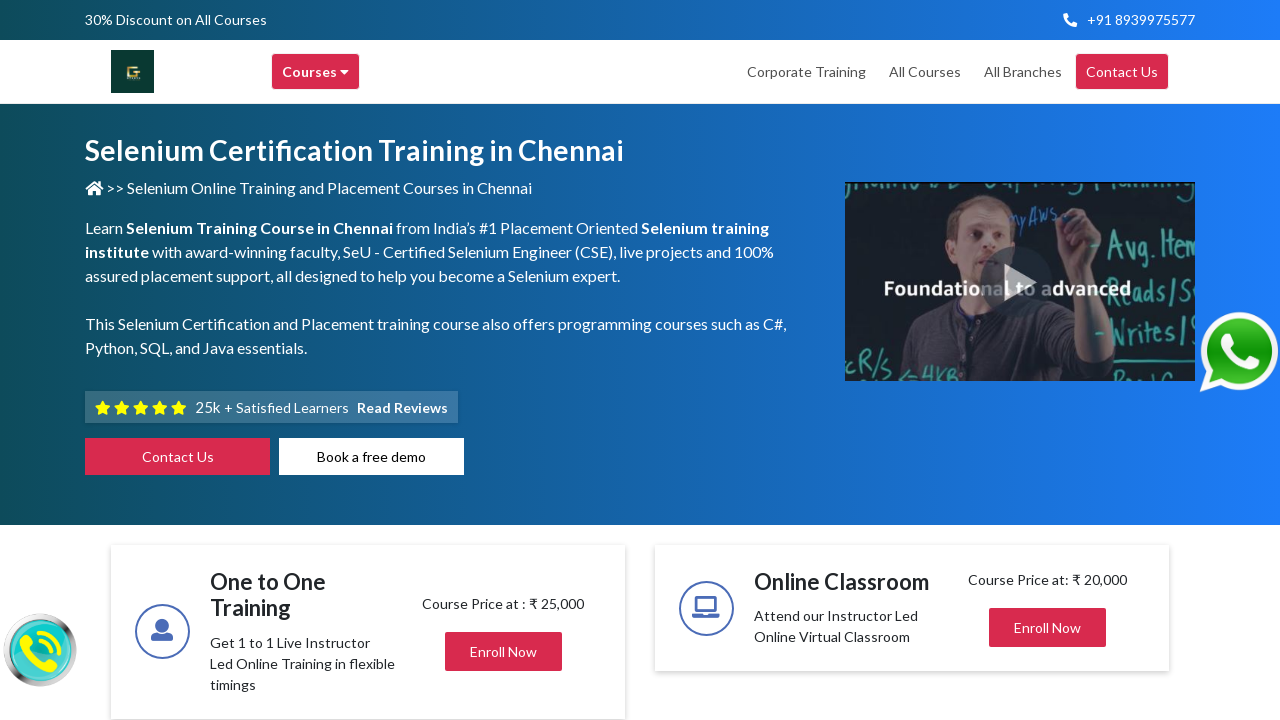

Located 'Top Selenium Trends In 2020' heading element
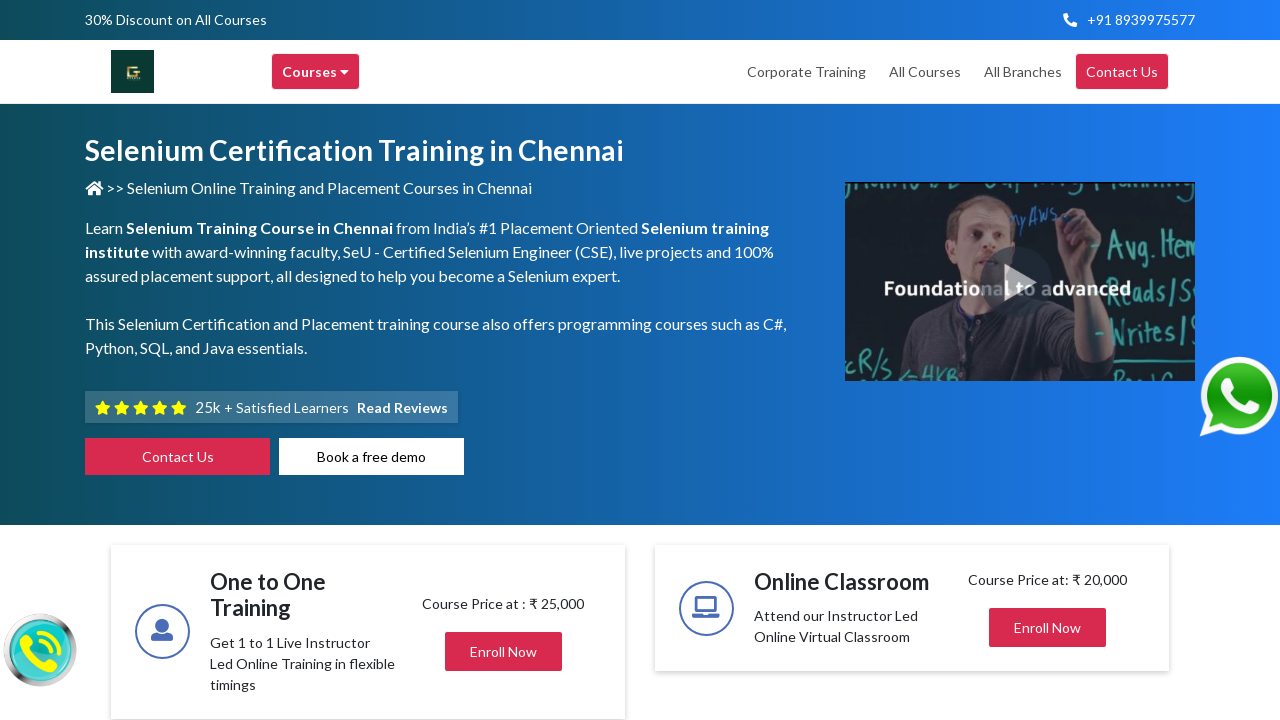

Scrolled 'Top Selenium Trends In 2020' section into view
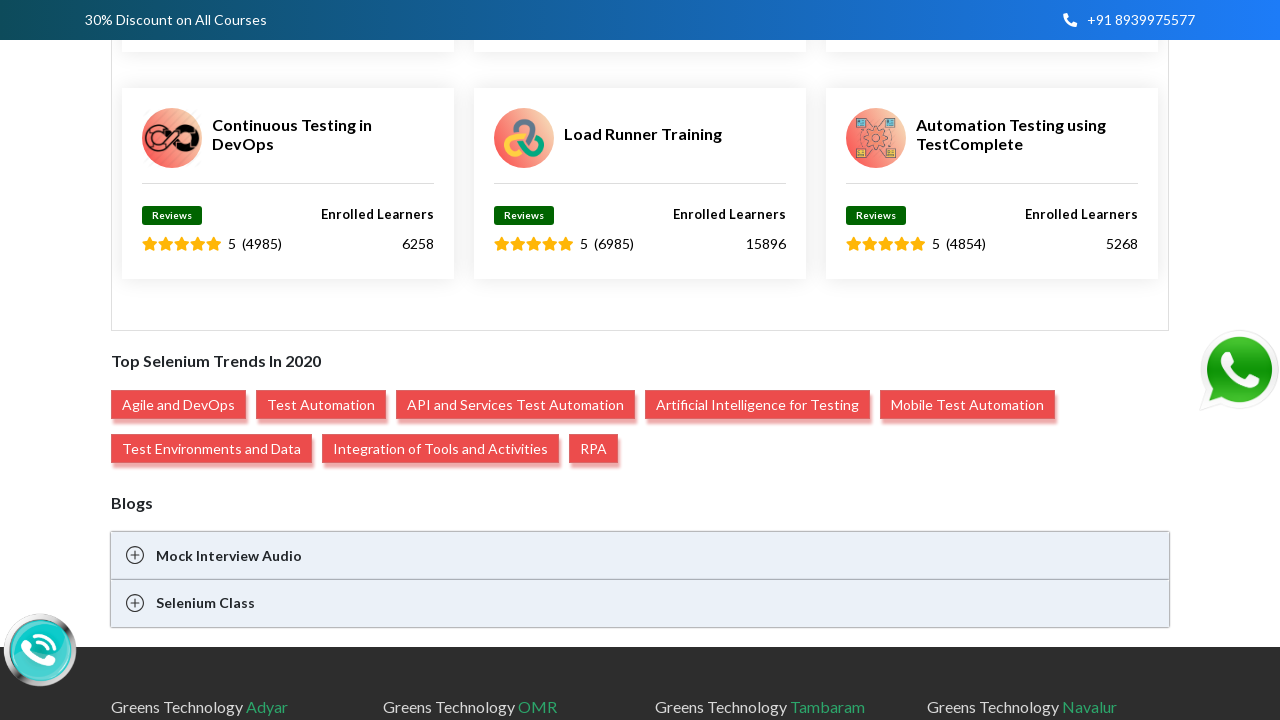

Waited for element to be fully visible
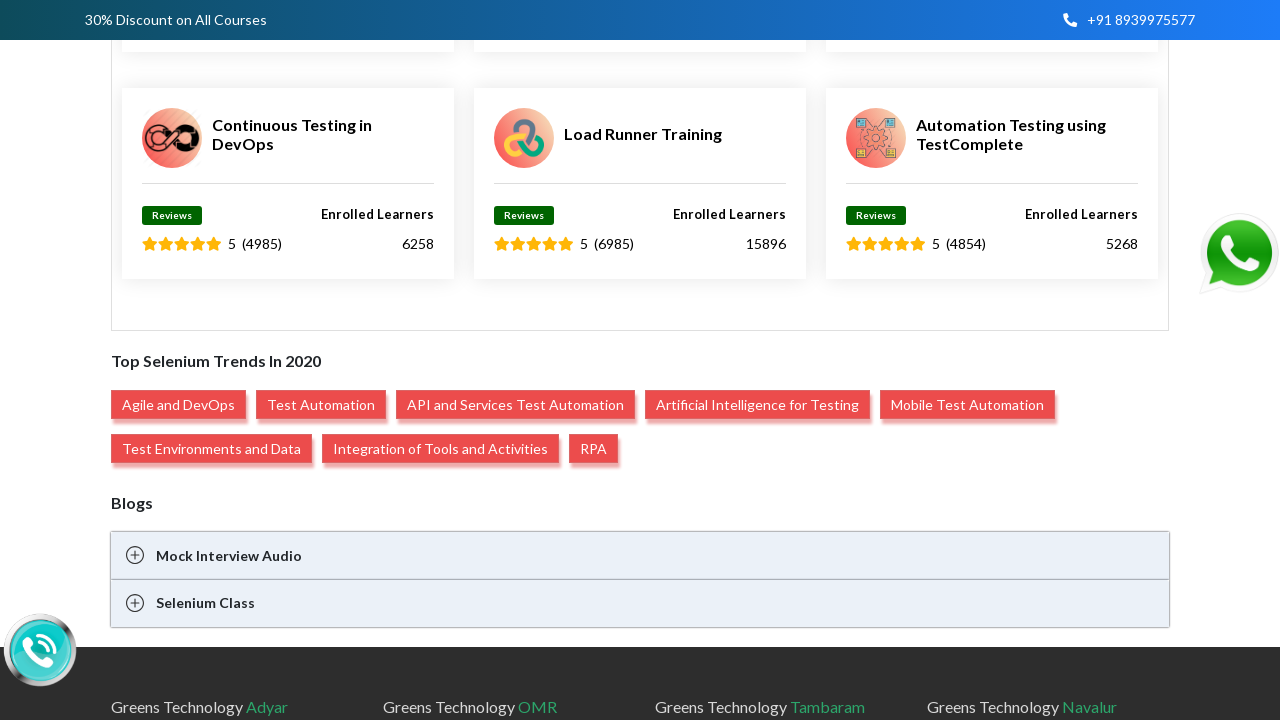

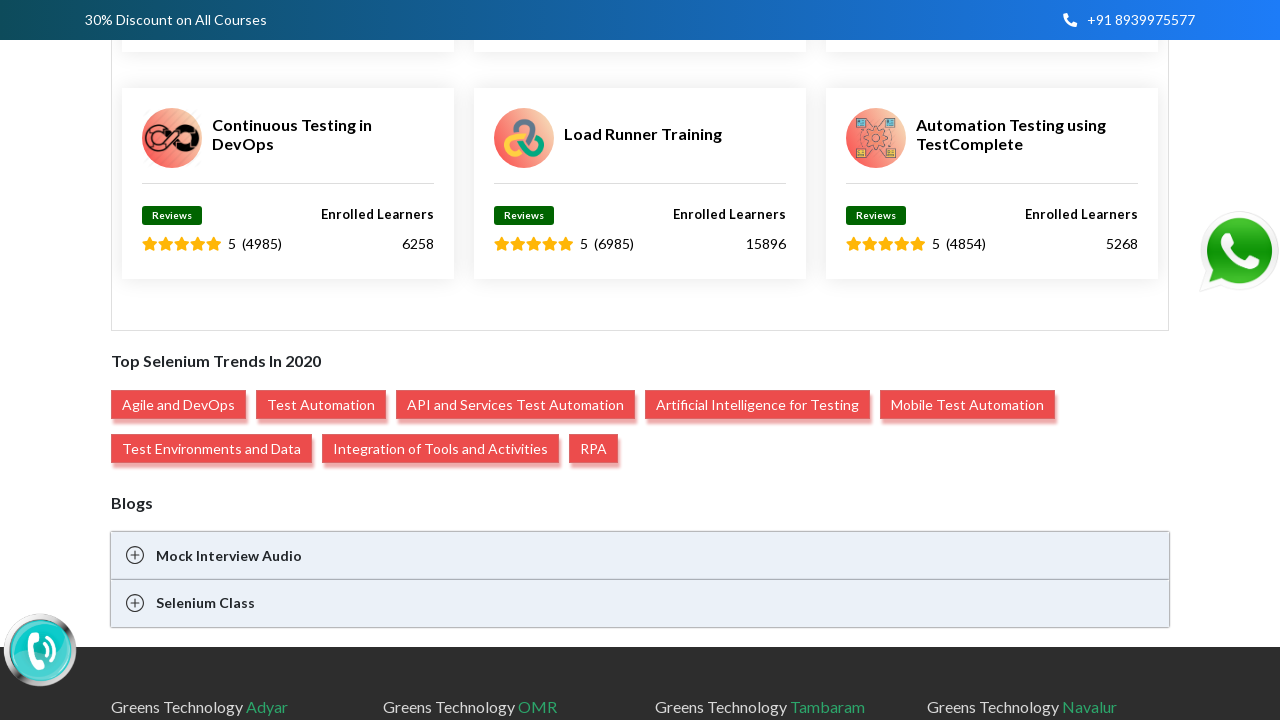